Tests window handling by clicking a link to open a new window and verifying content in both windows

Starting URL: https://the-internet.herokuapp.com/windows

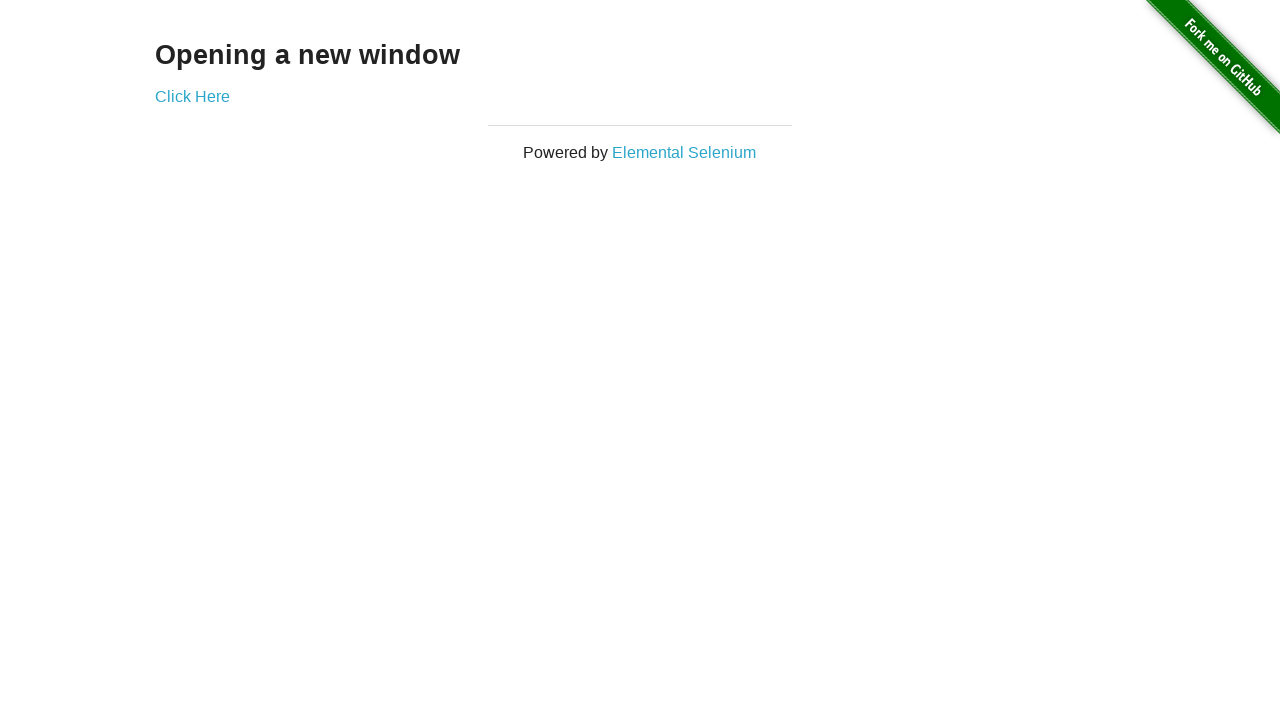

Verified heading contains 'Opening a new window'
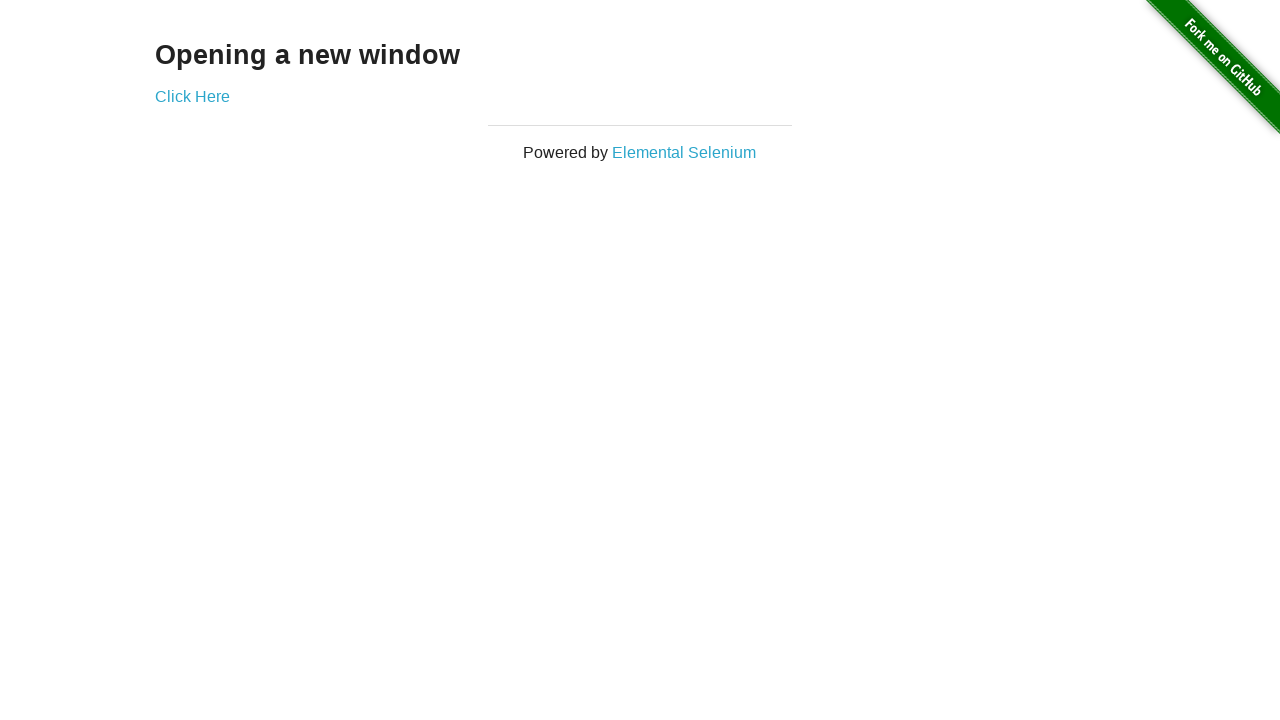

Verified page title contains 'The Internet'
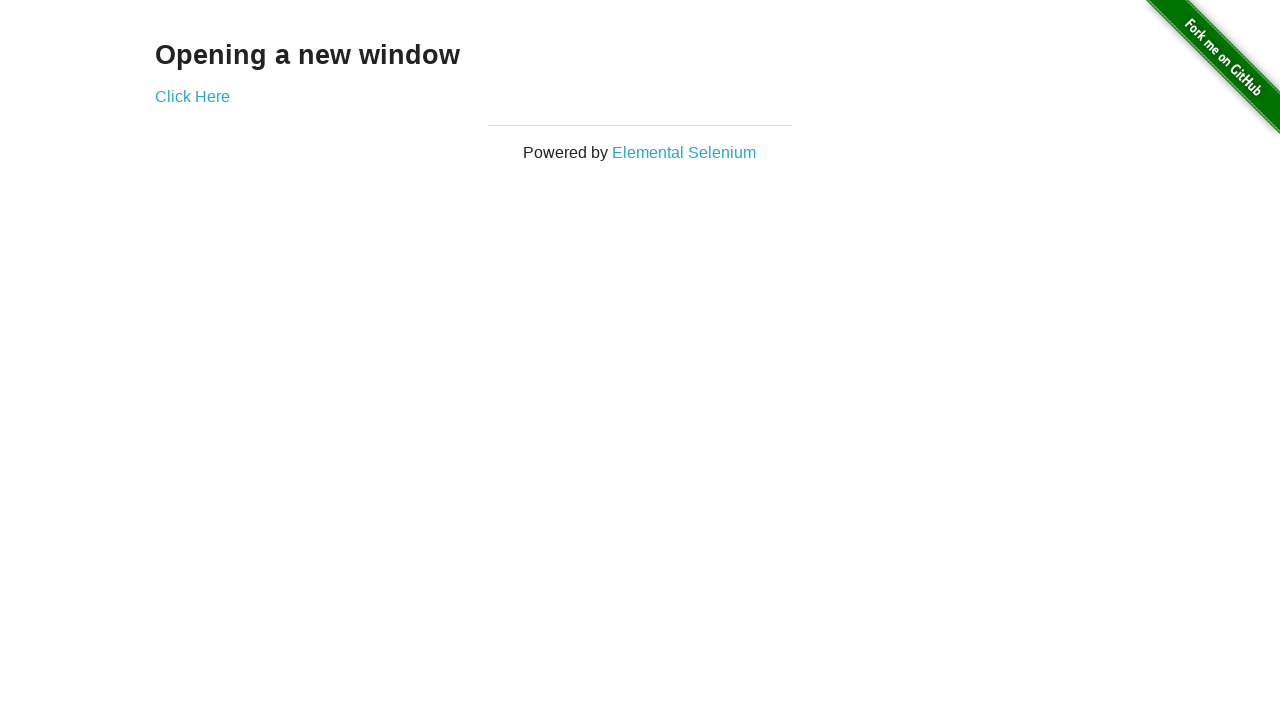

Clicked 'Click Here' link to open new window at (192, 96) on text=Click Here
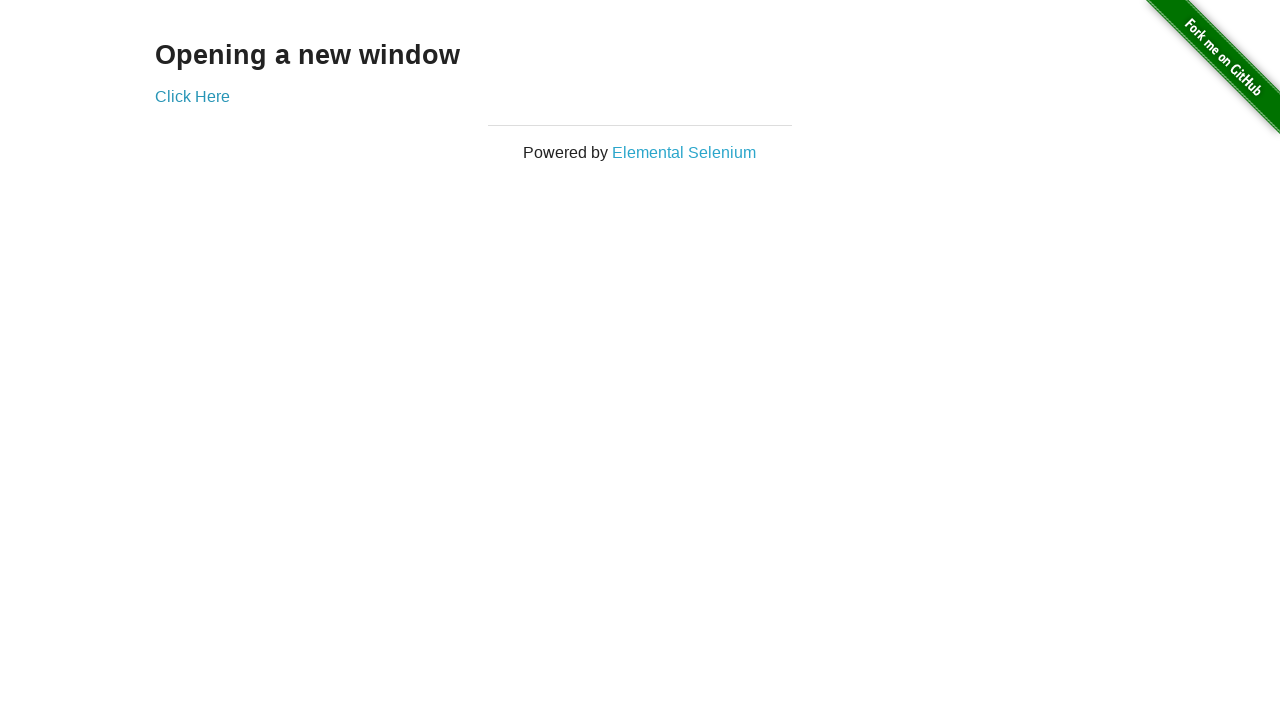

New page loaded and ready
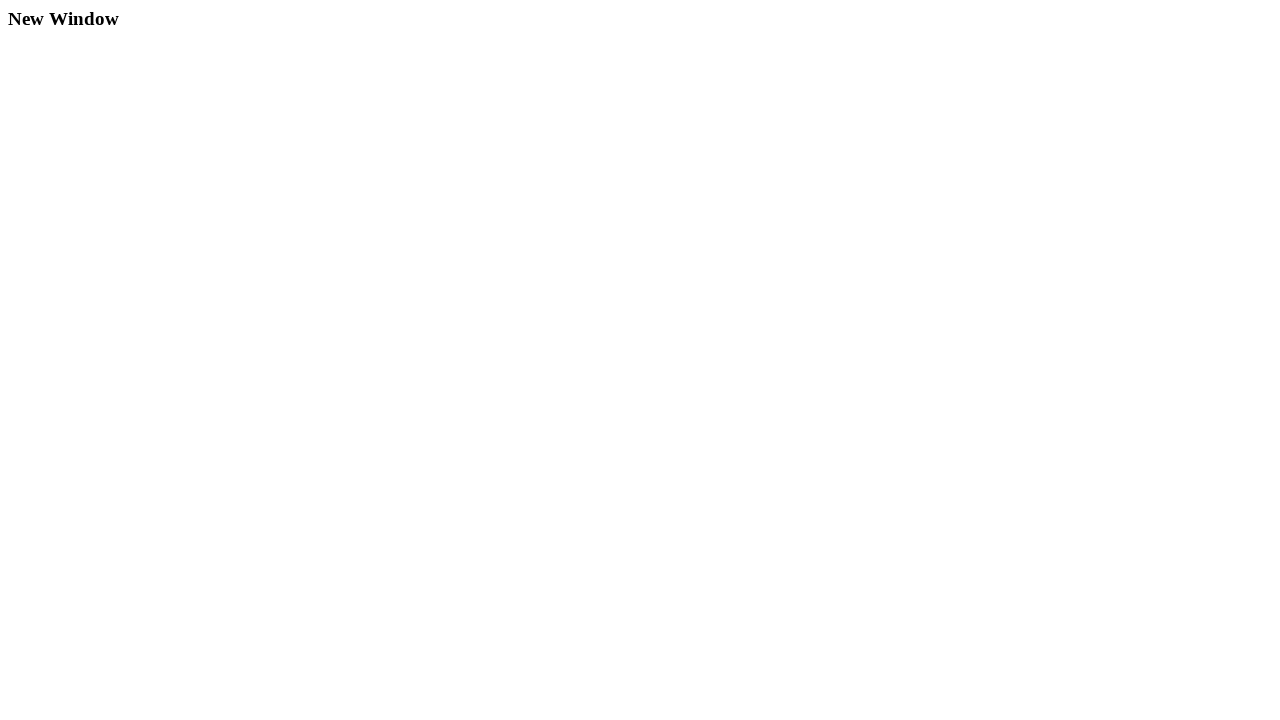

Verified new window heading contains 'New Window'
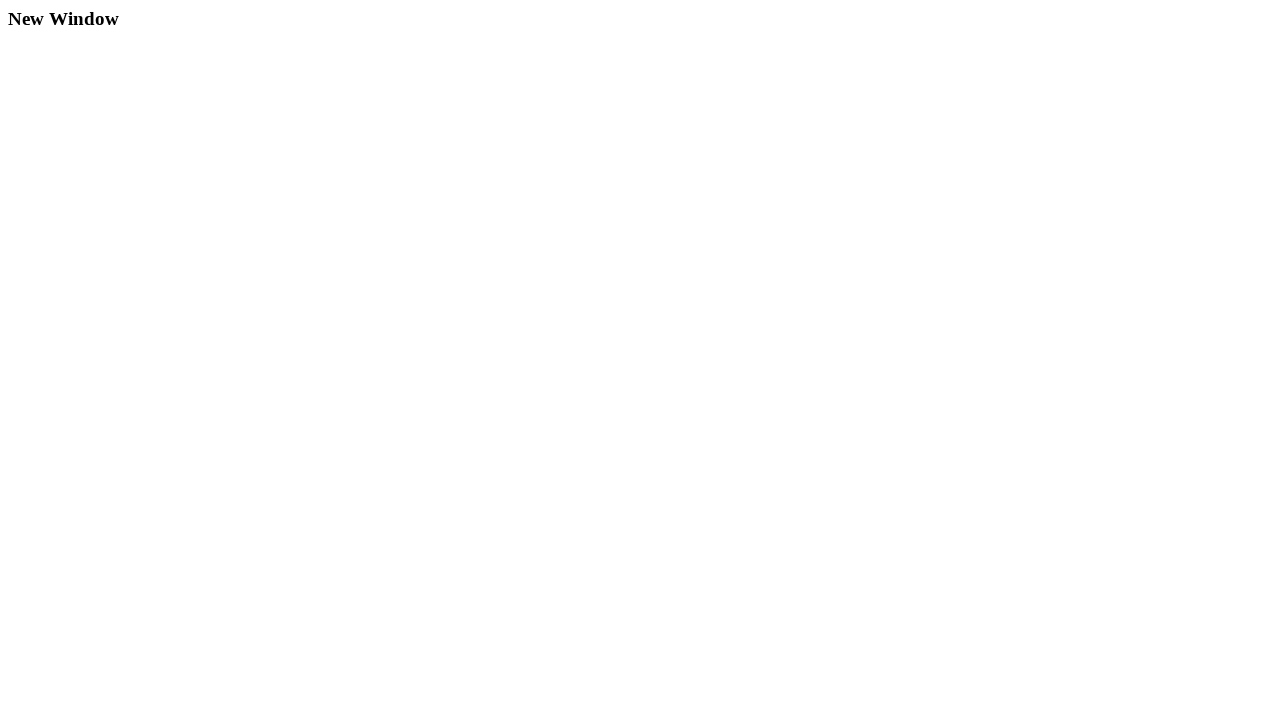

Brought original window to front
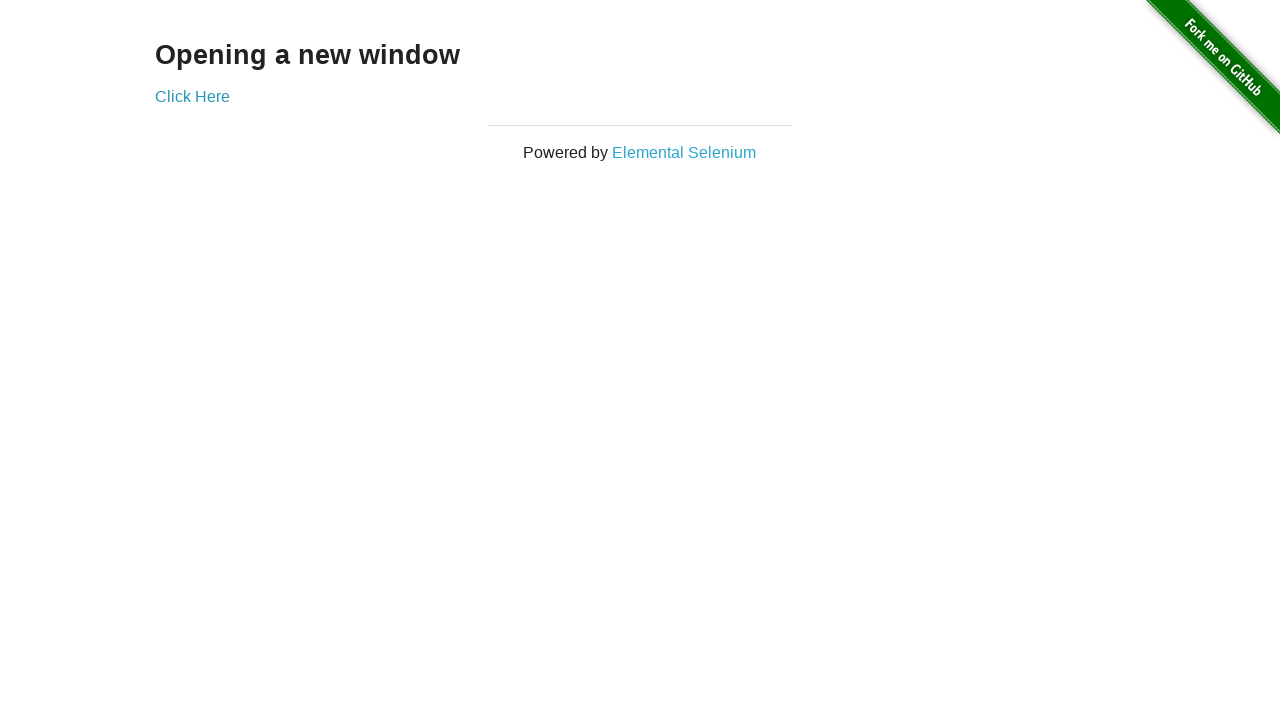

Verified original window title still contains 'The Internet'
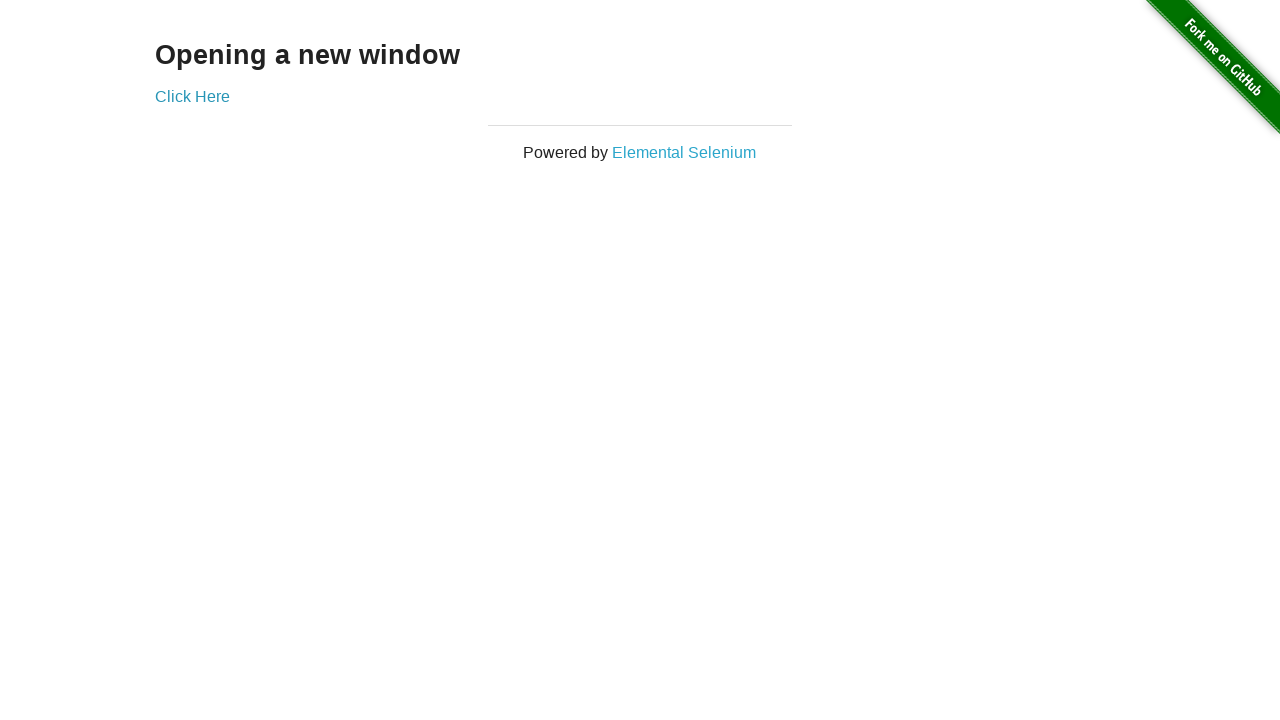

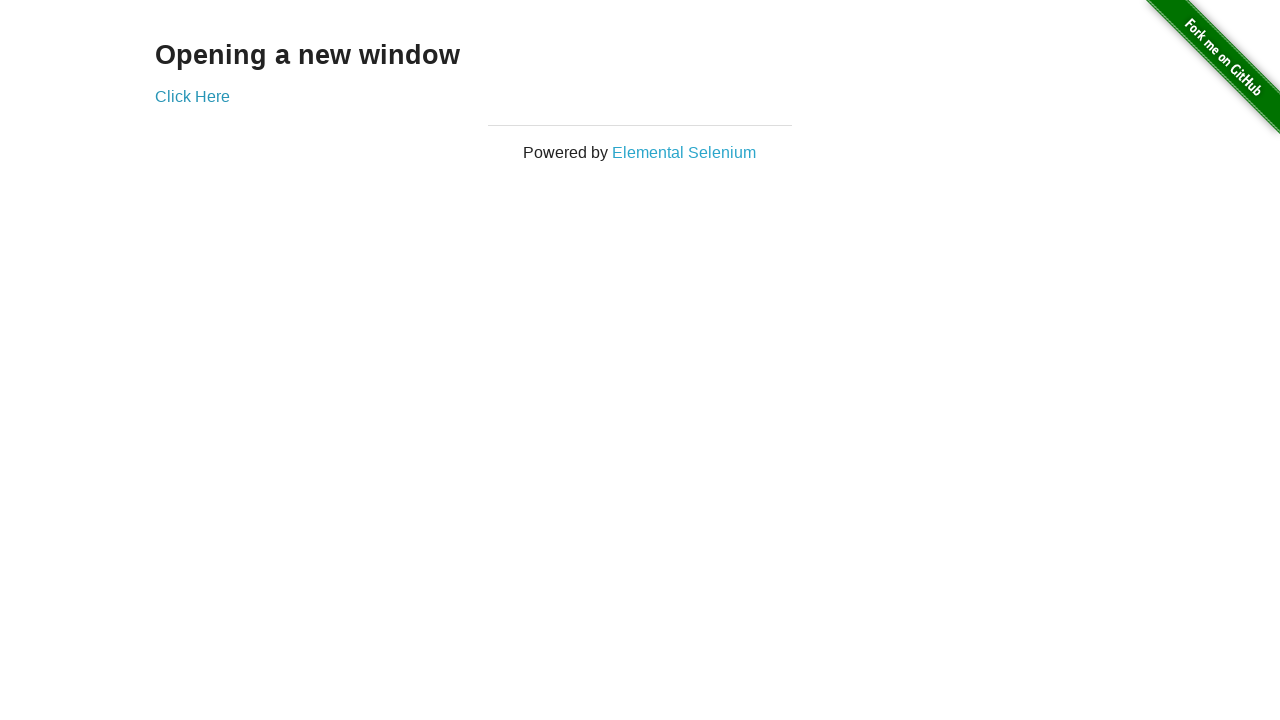